Tests user signup functionality by filling out registration form with username, email, and password, then verifying successful signup message

Starting URL: https://selenium-blog.herokuapp.com/signup

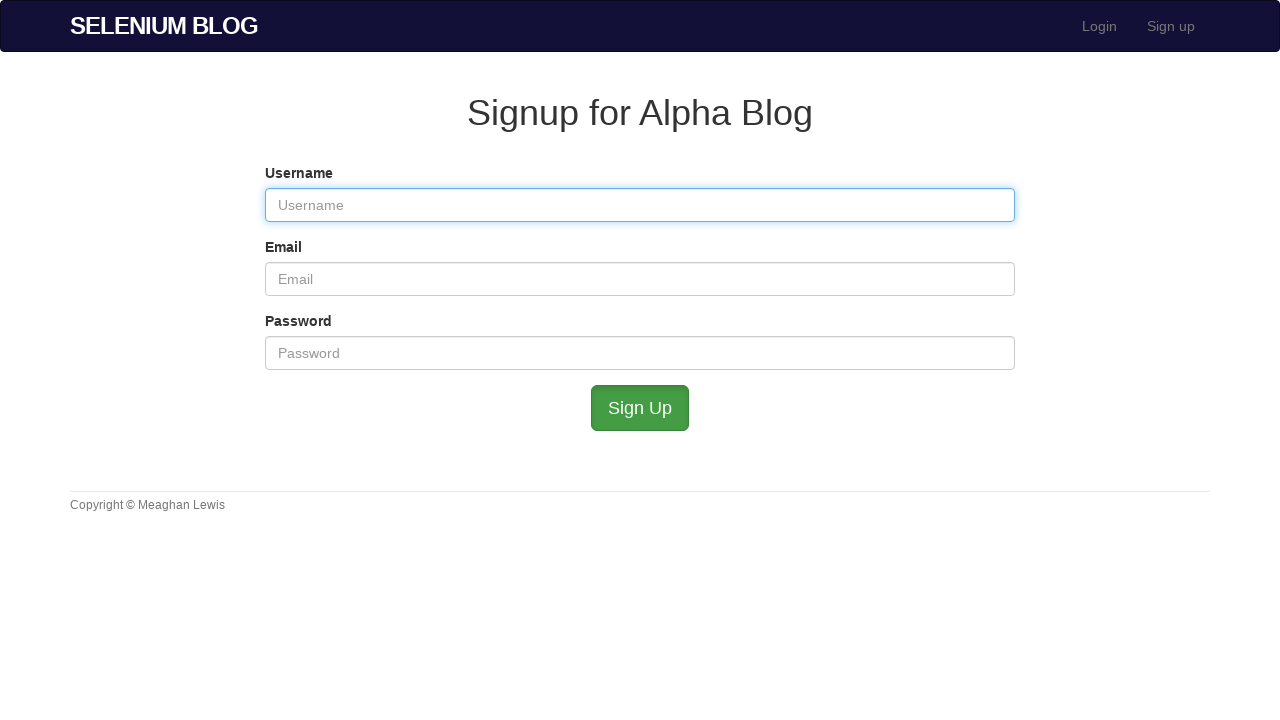

Filled username field with 'user1772040335' on input[id='user_username']
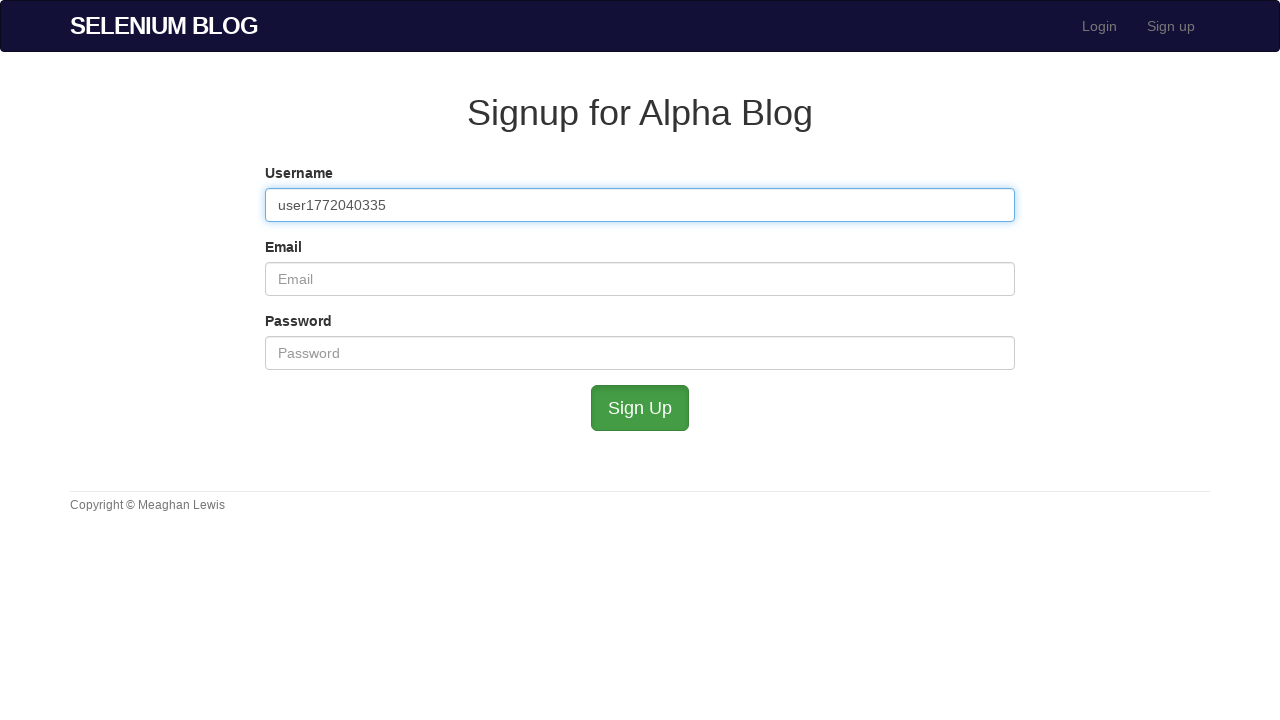

Filled email field with 'example1772040335@example.com' on input[id='user_email']
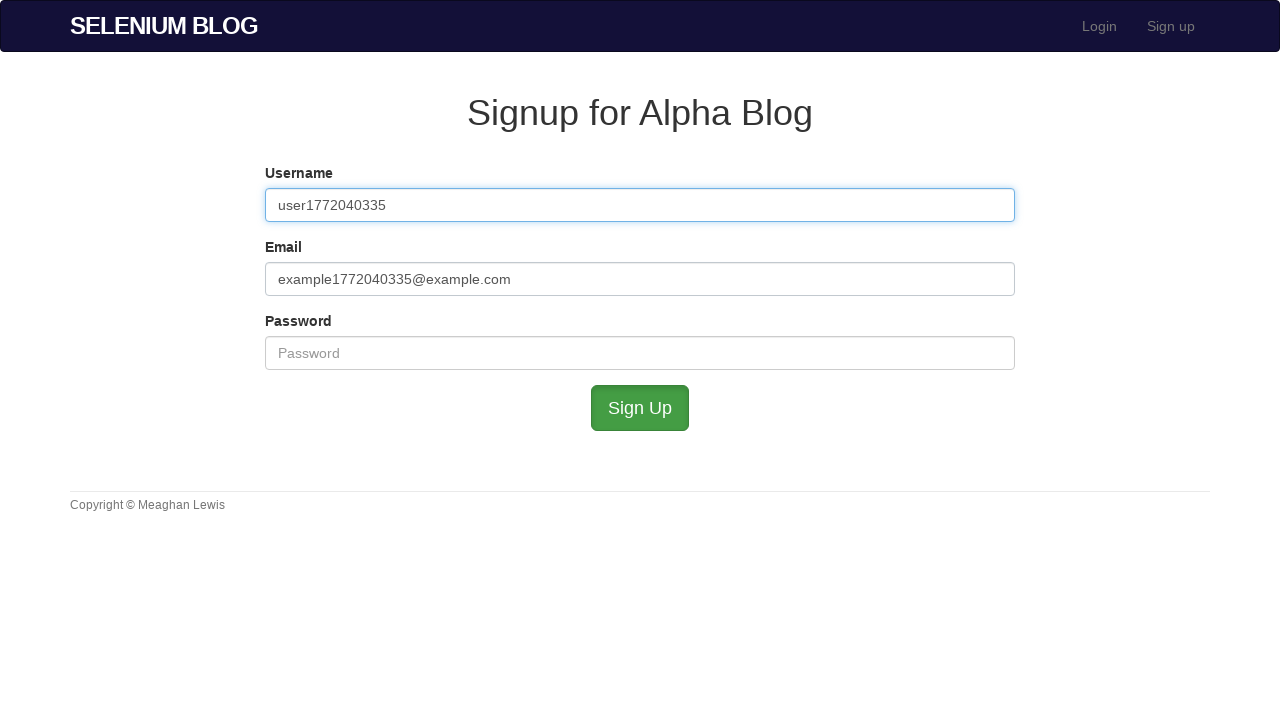

Filled password field with 'password1772040335' on input[id='user_password']
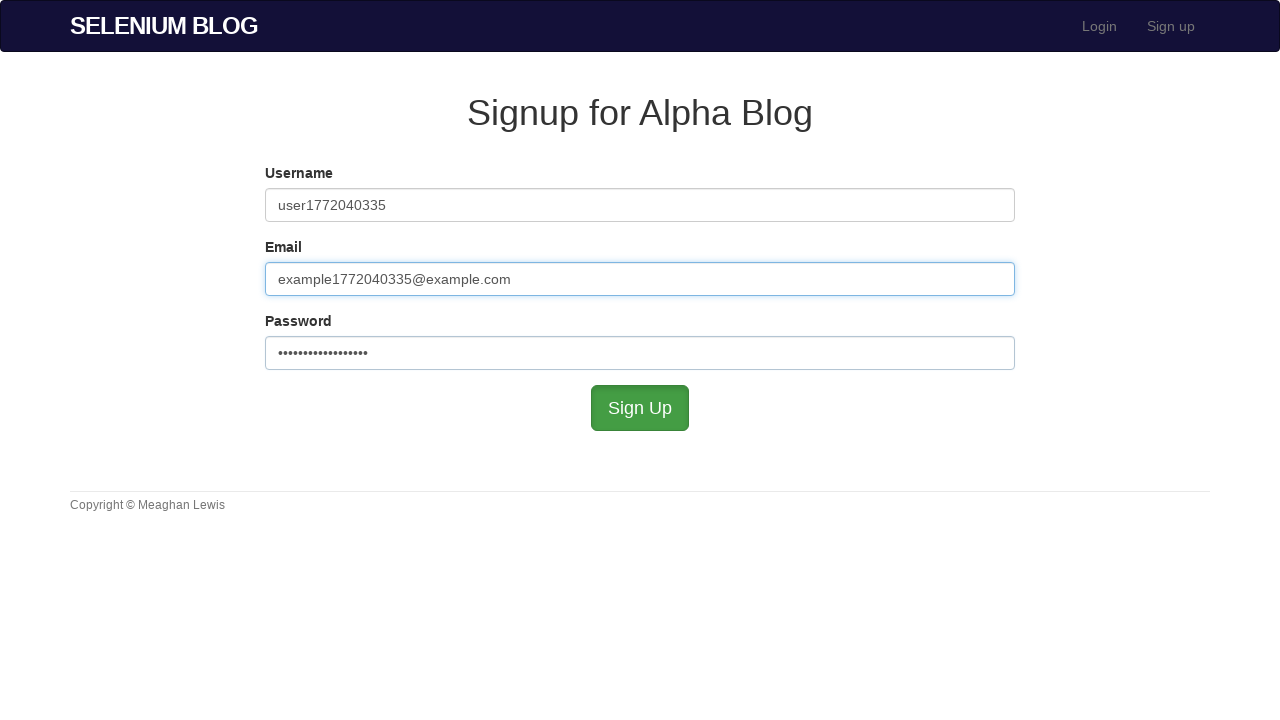

Clicked signup button at (640, 408) on input[id='submit']
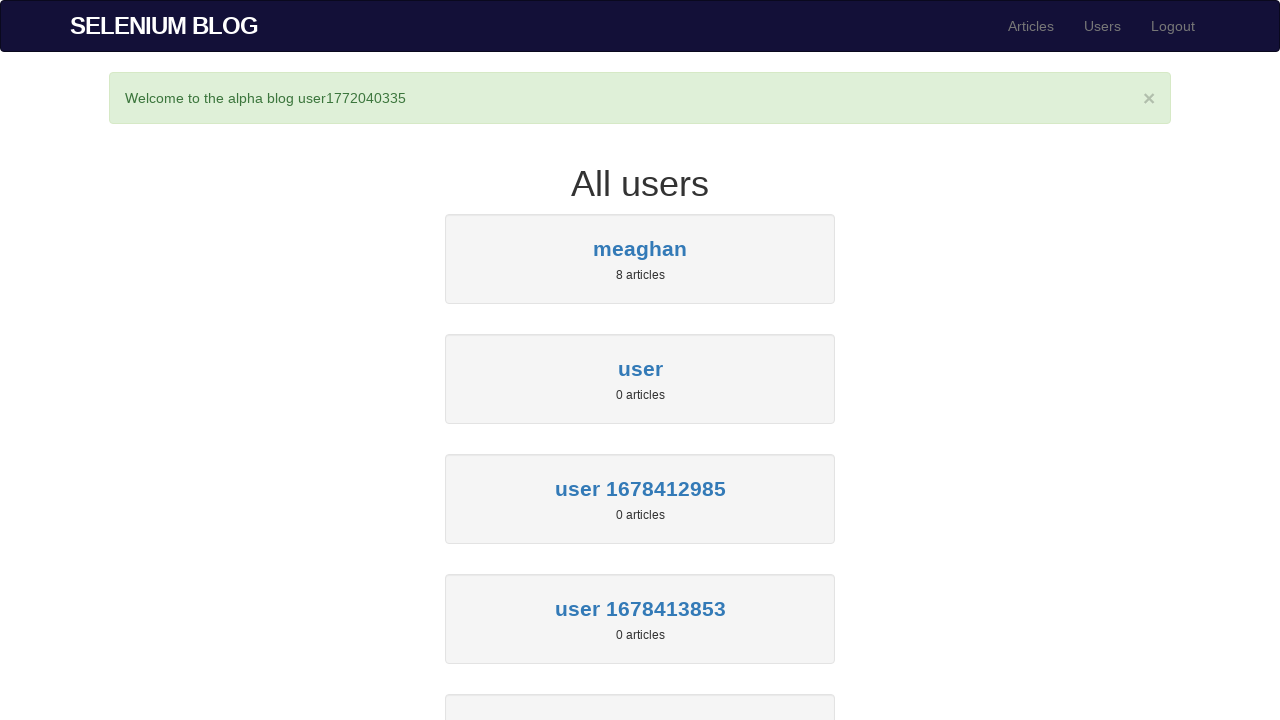

Success message element loaded
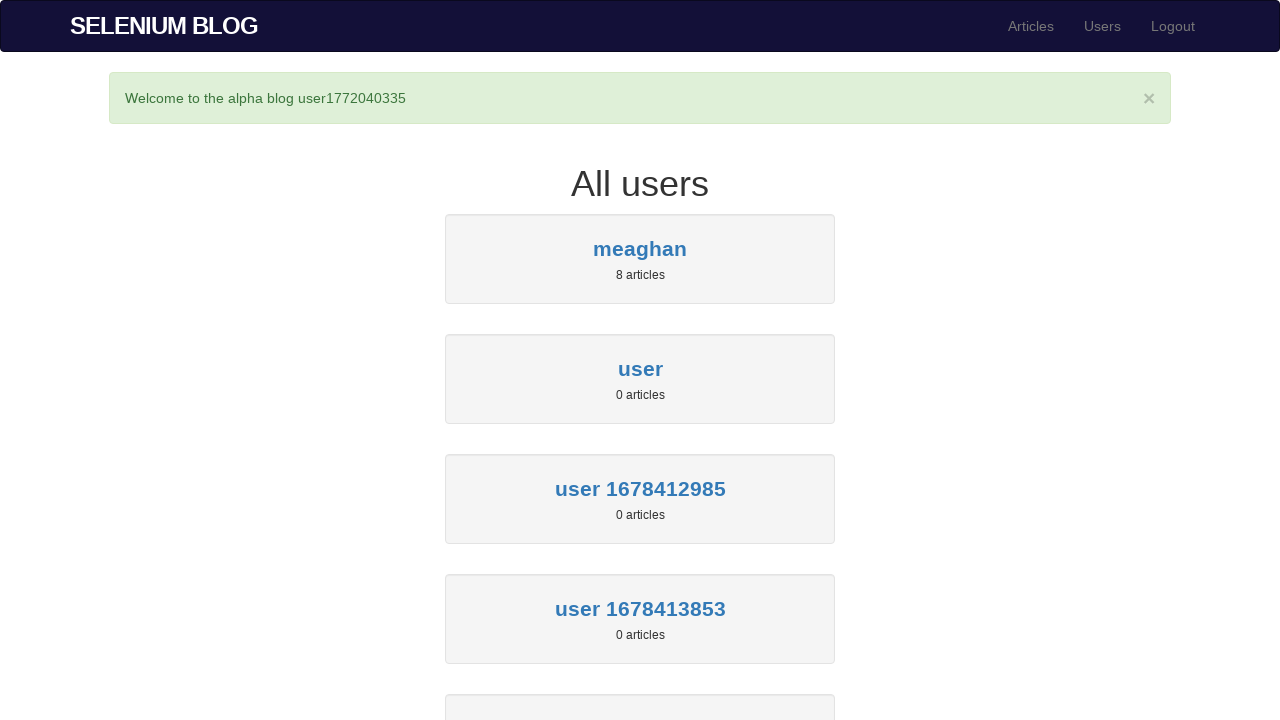

Verified success message: 'Welcome to the alpha blog user1772040335'
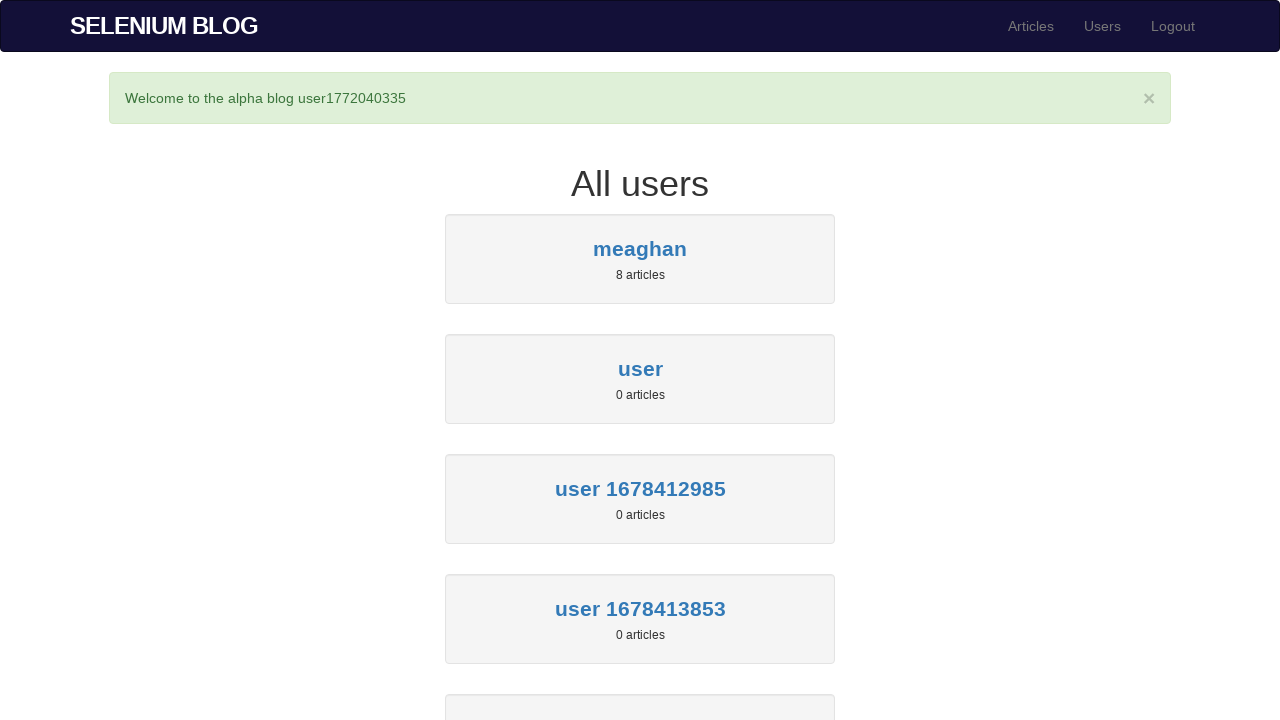

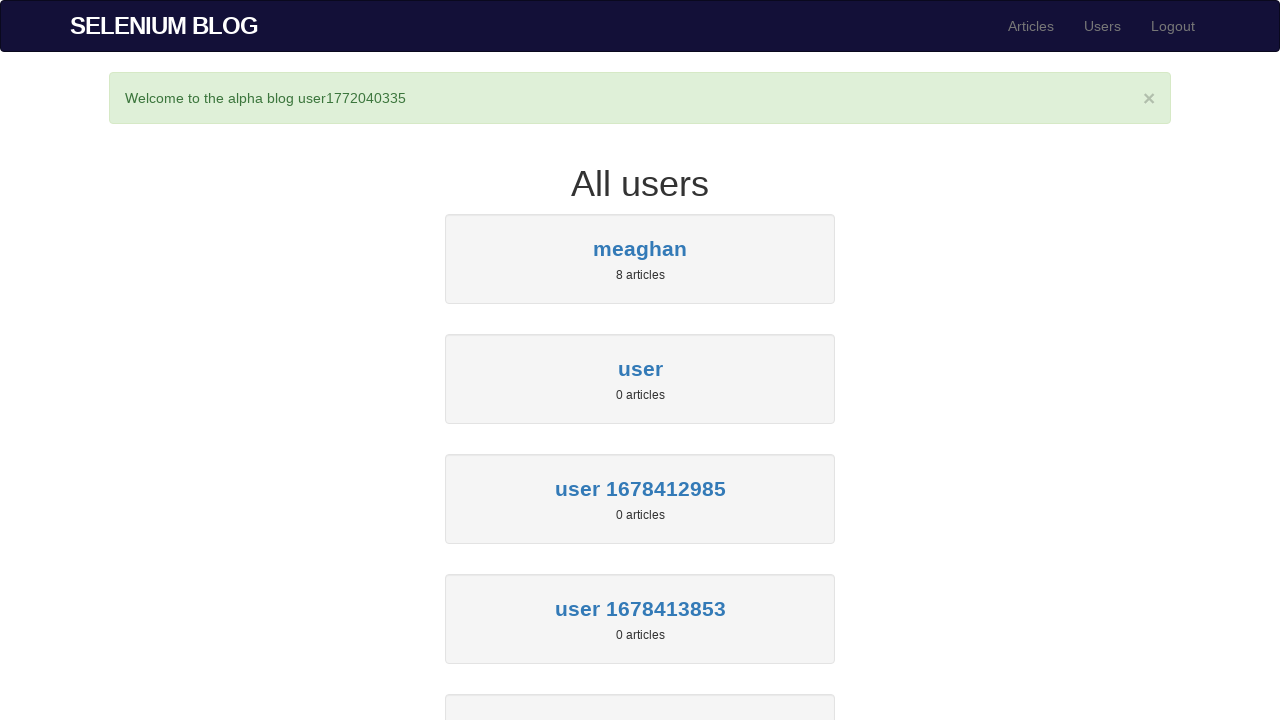